Navigates to wisequarter.com and verifies the URL contains "wisequarter"

Starting URL: https://www.wisequarter.com

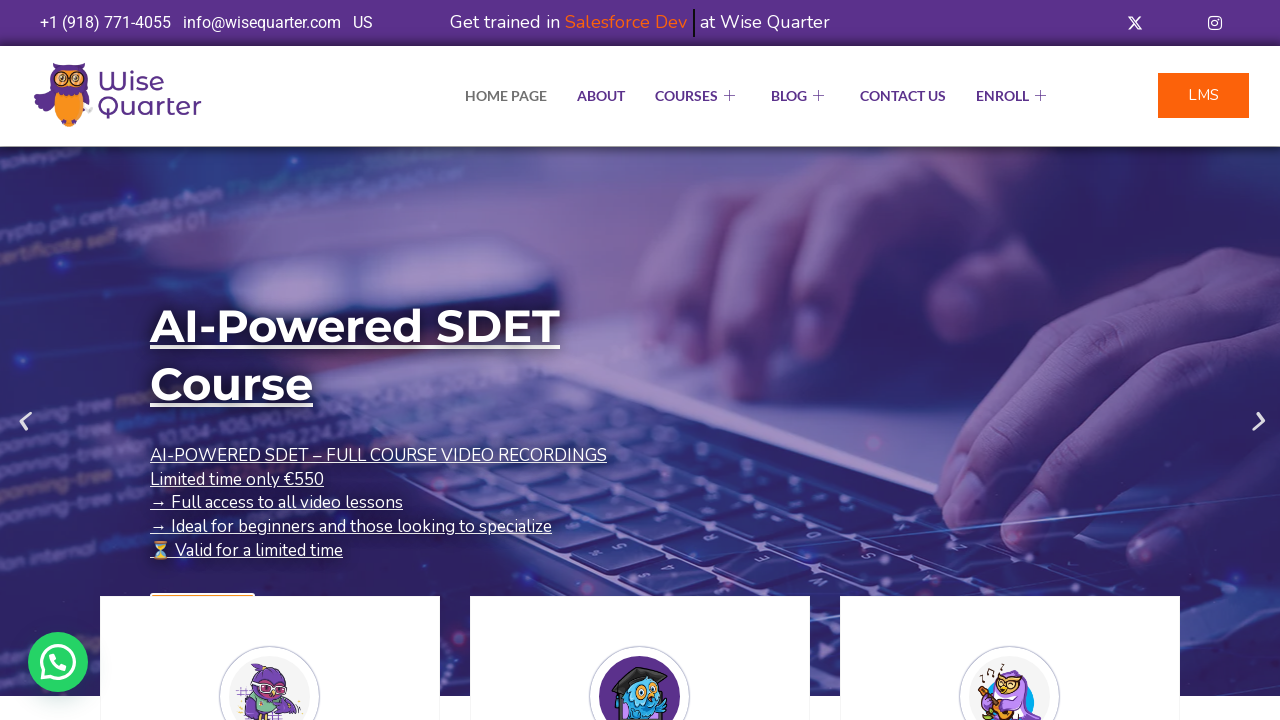

Navigated to https://www.wisequarter.com
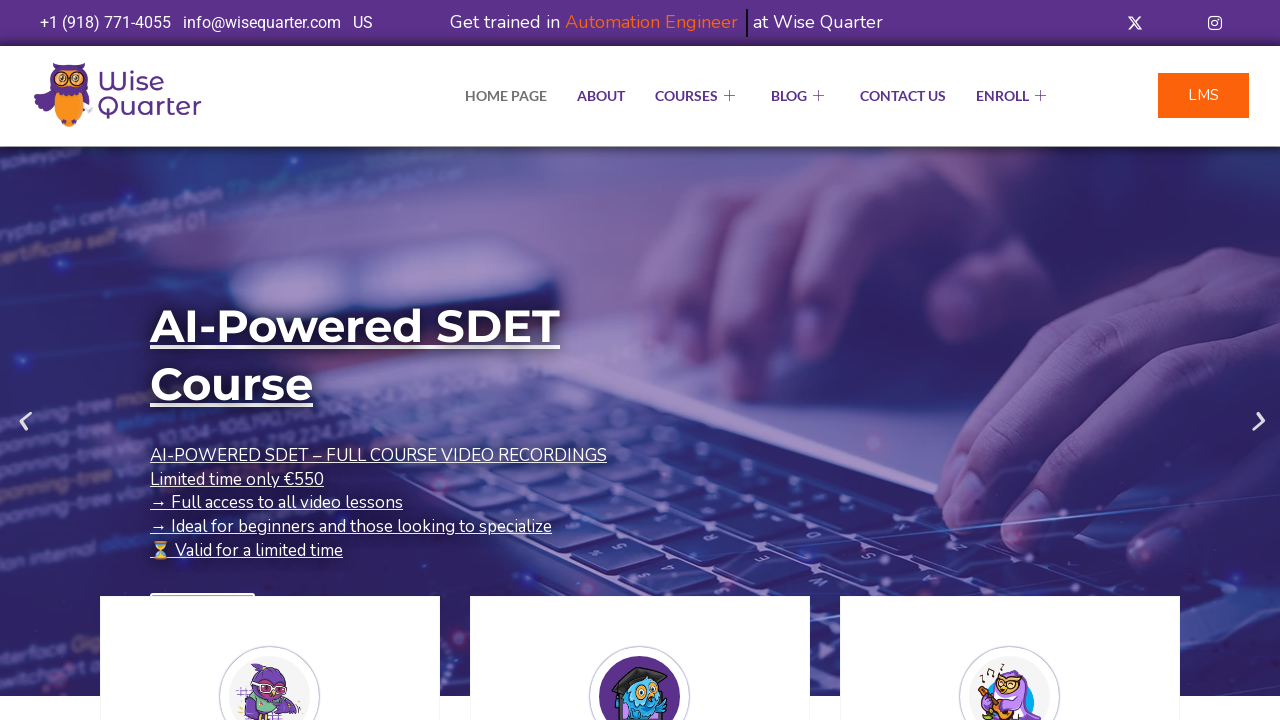

Retrieved current URL
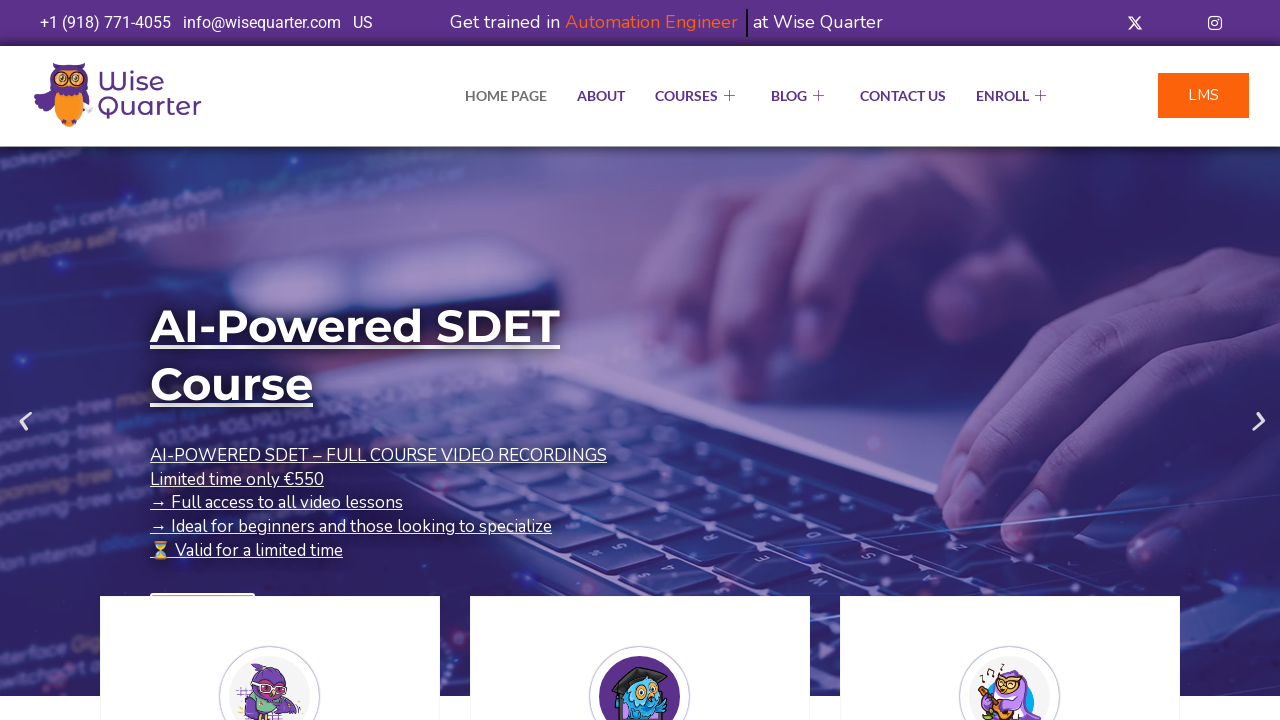

Verified URL contains 'wisequarter'
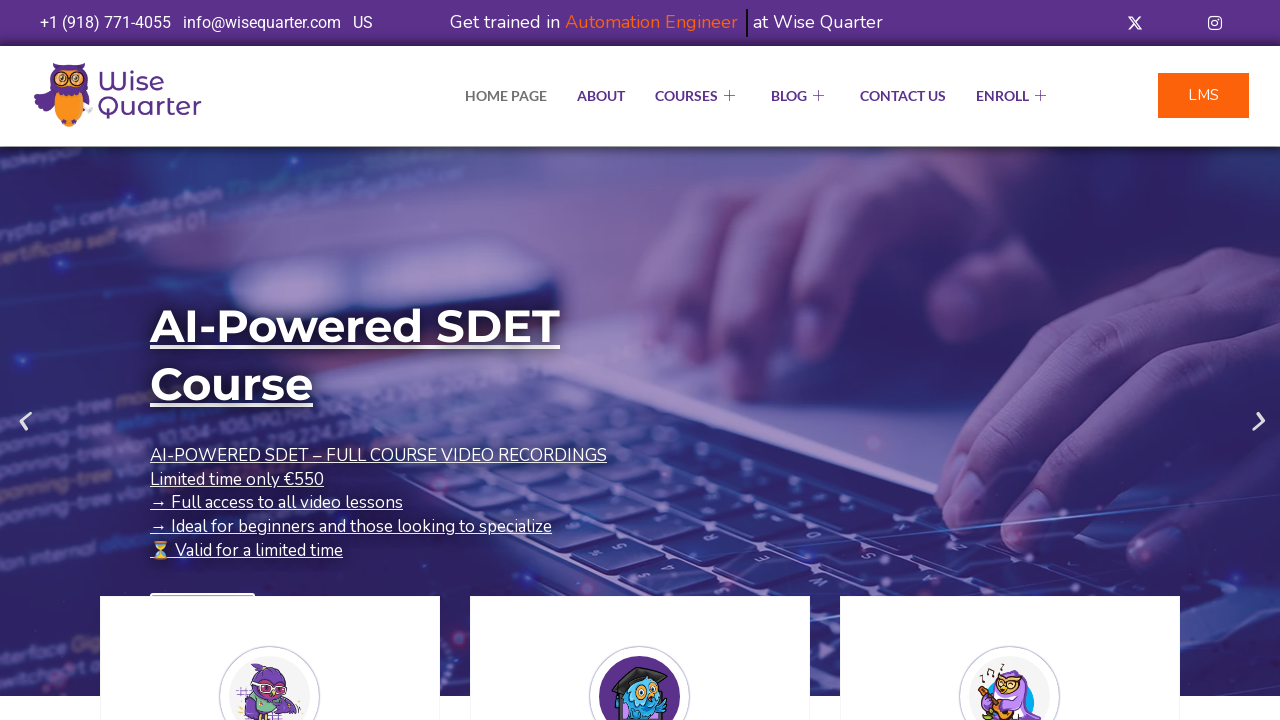

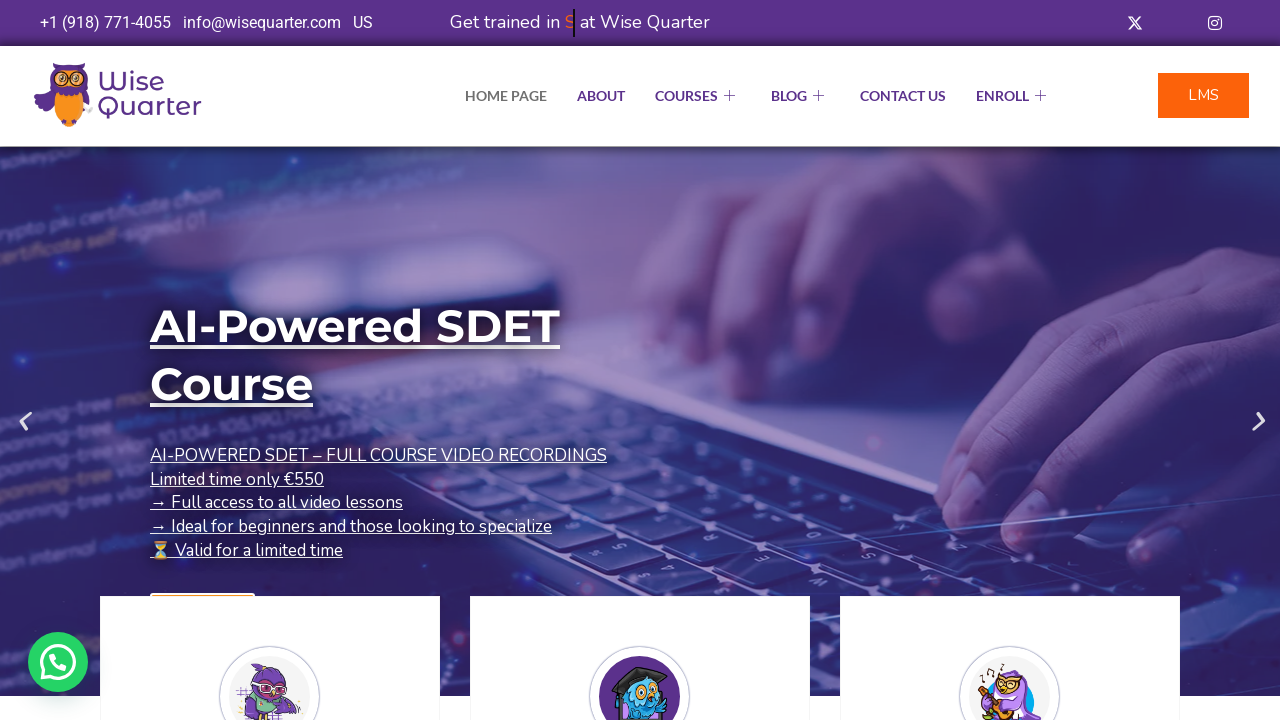